Navigates to Docuport beta application and verifies that the page title is "Docuport"

Starting URL: https://beta.docuport.app/

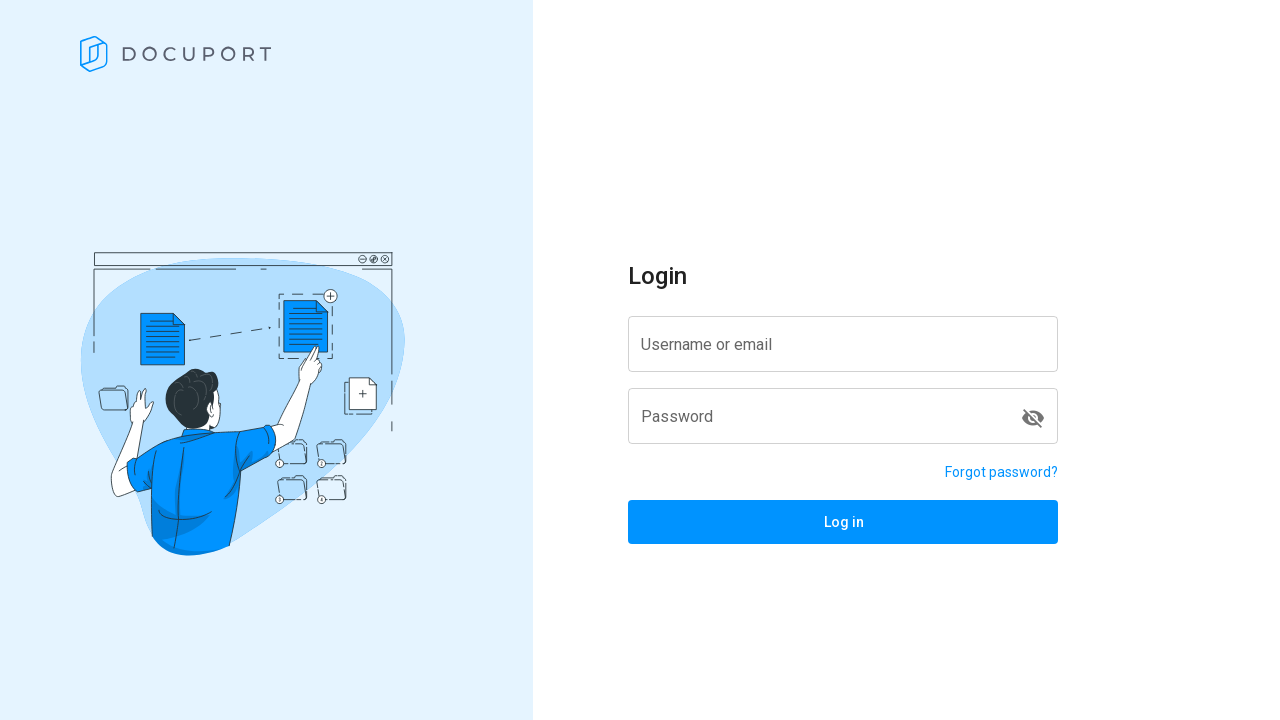

Navigated to Docuport beta application
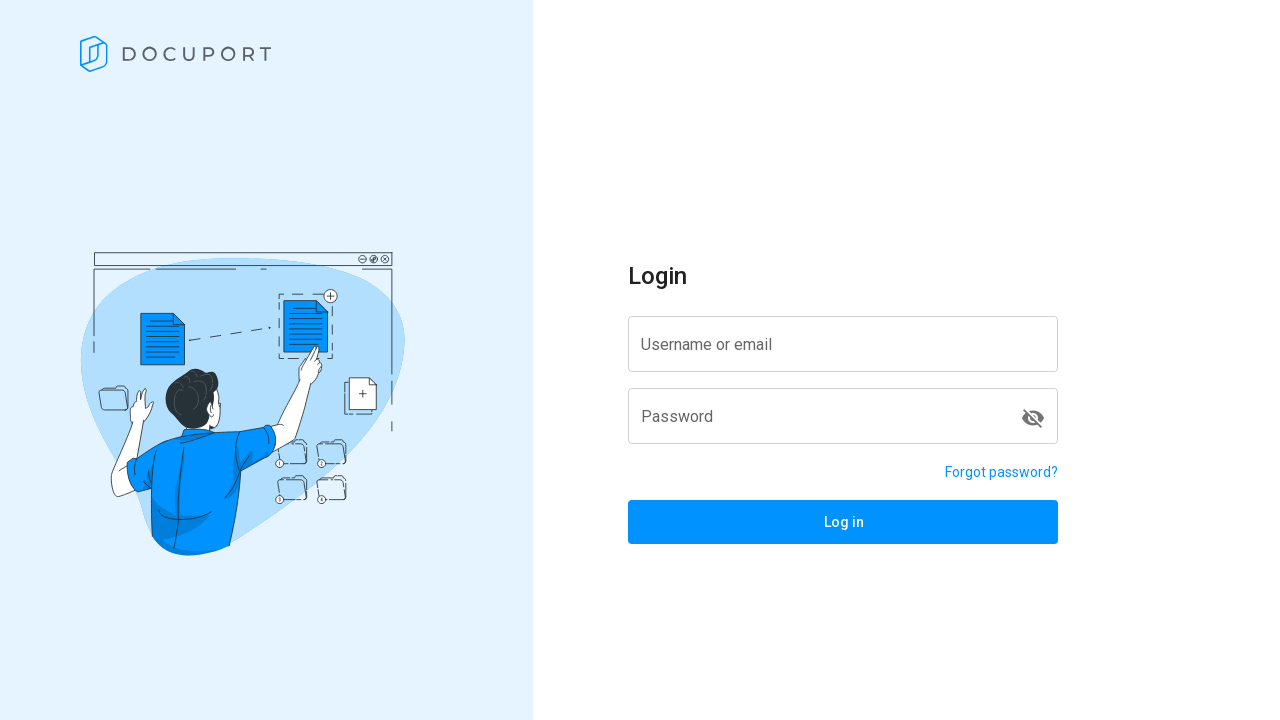

Retrieved page title
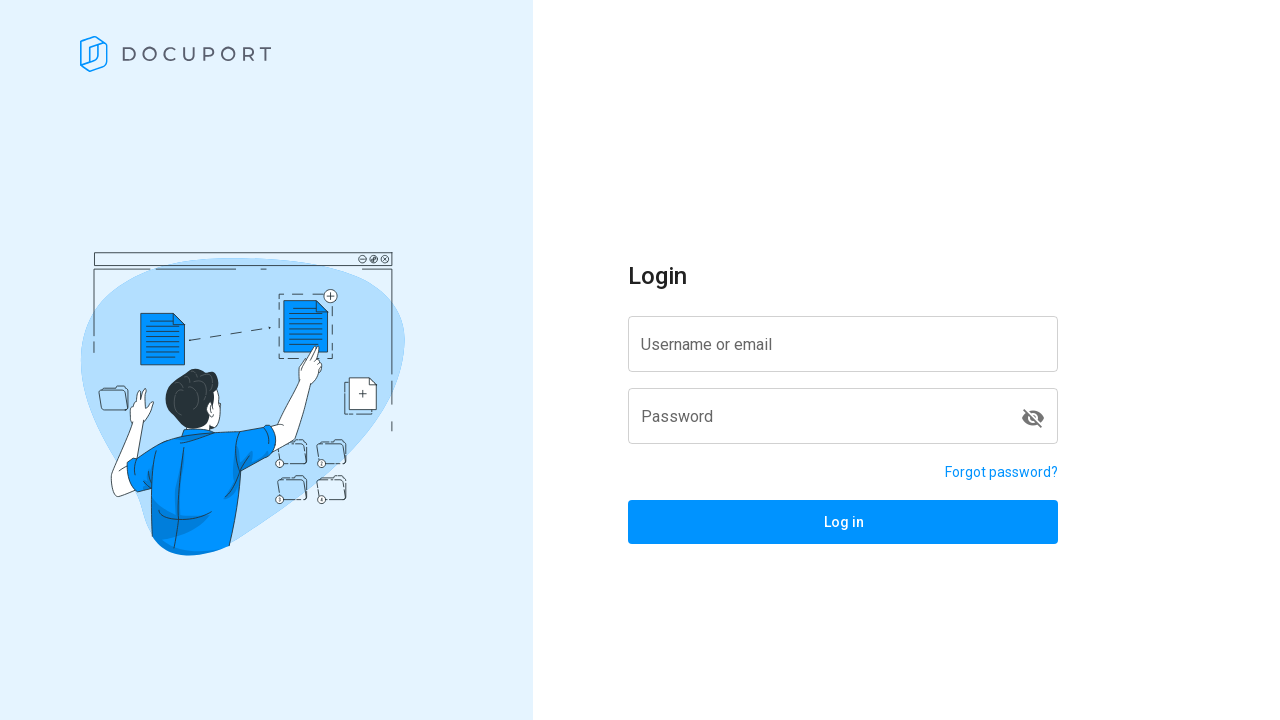

Verified page title is 'Docuport'
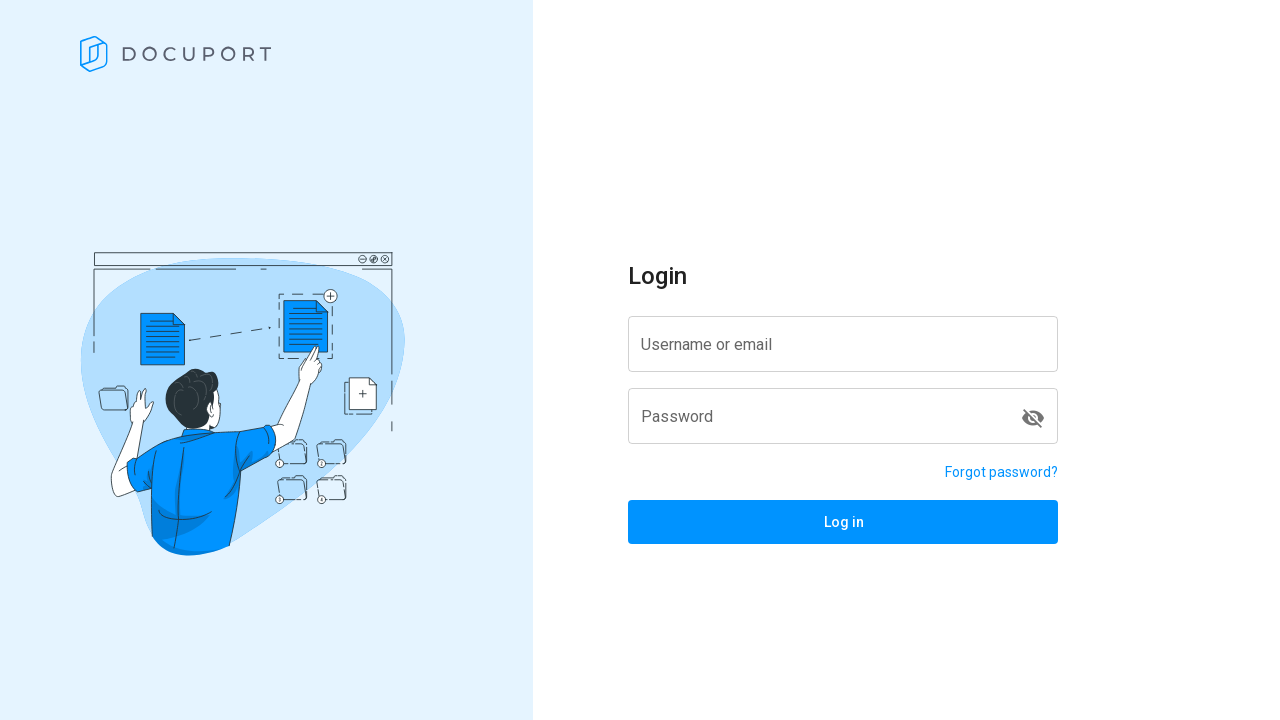

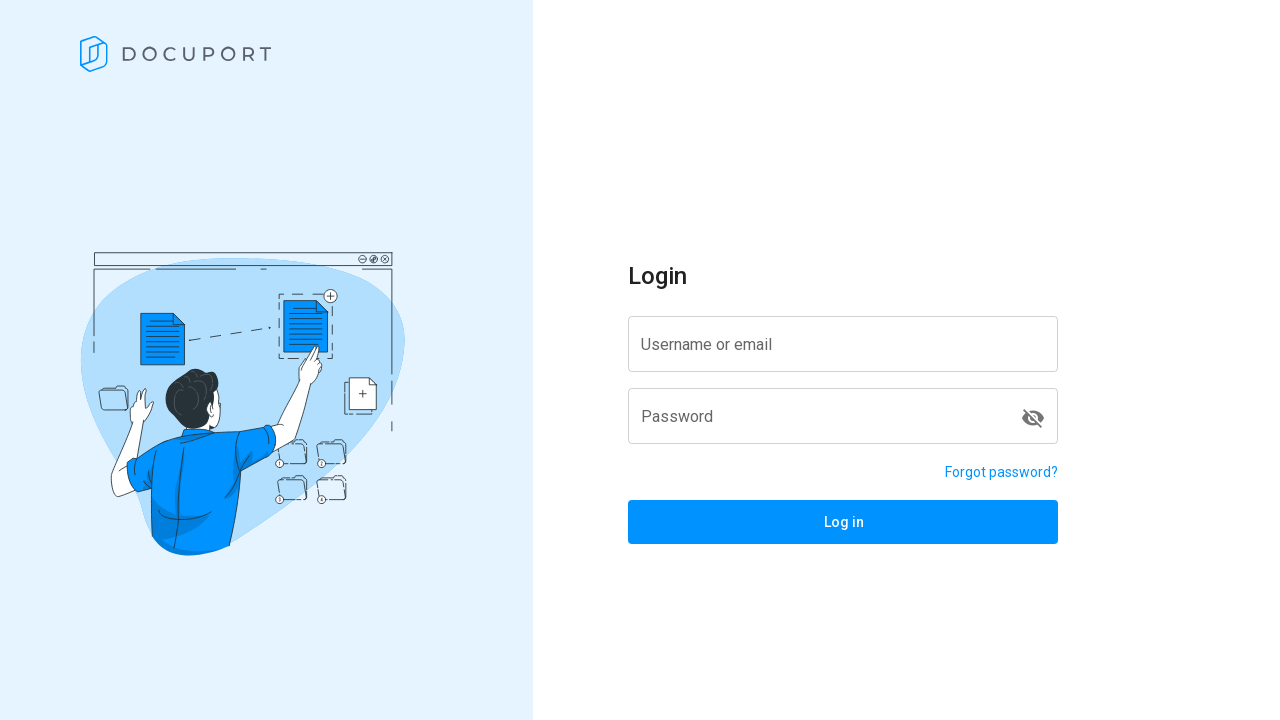